Tests drag and drop functionality by dragging box A to box B position and verifying the swap

Starting URL: https://the-internet.herokuapp.com/

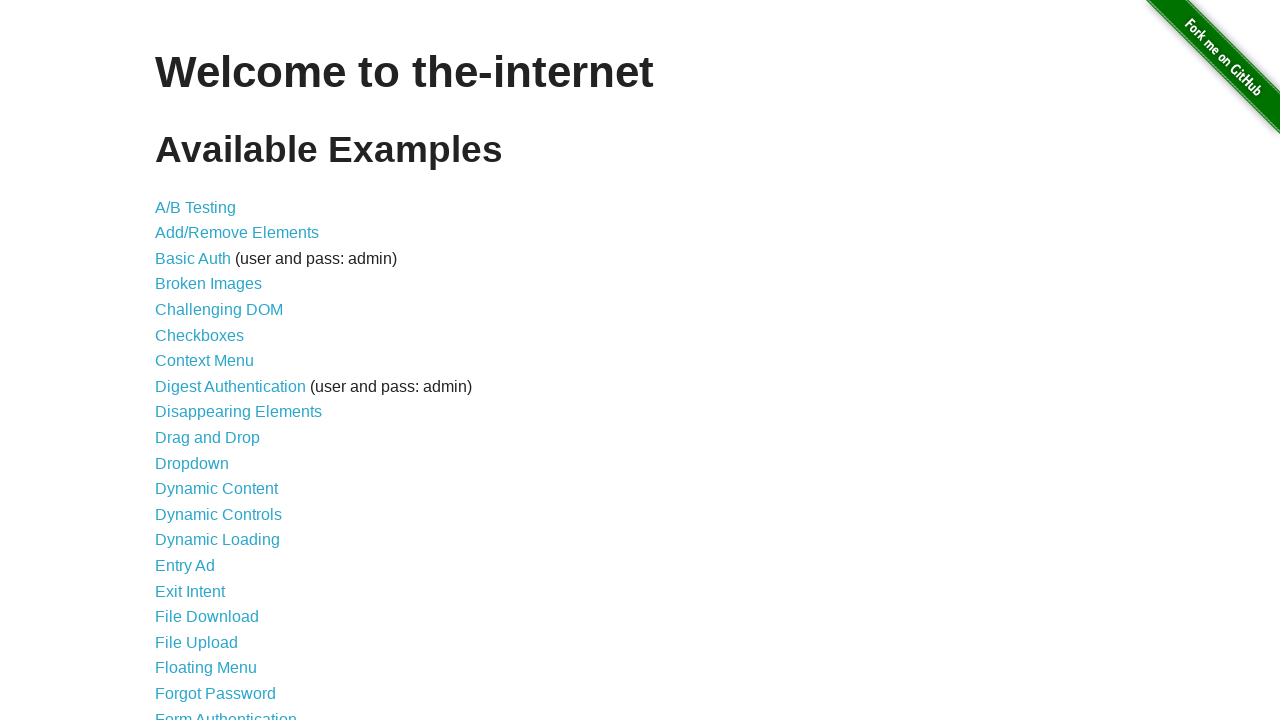

Clicked on Drag and Drop link to navigate to test page at (208, 438) on a:has-text('Drag and Drop')
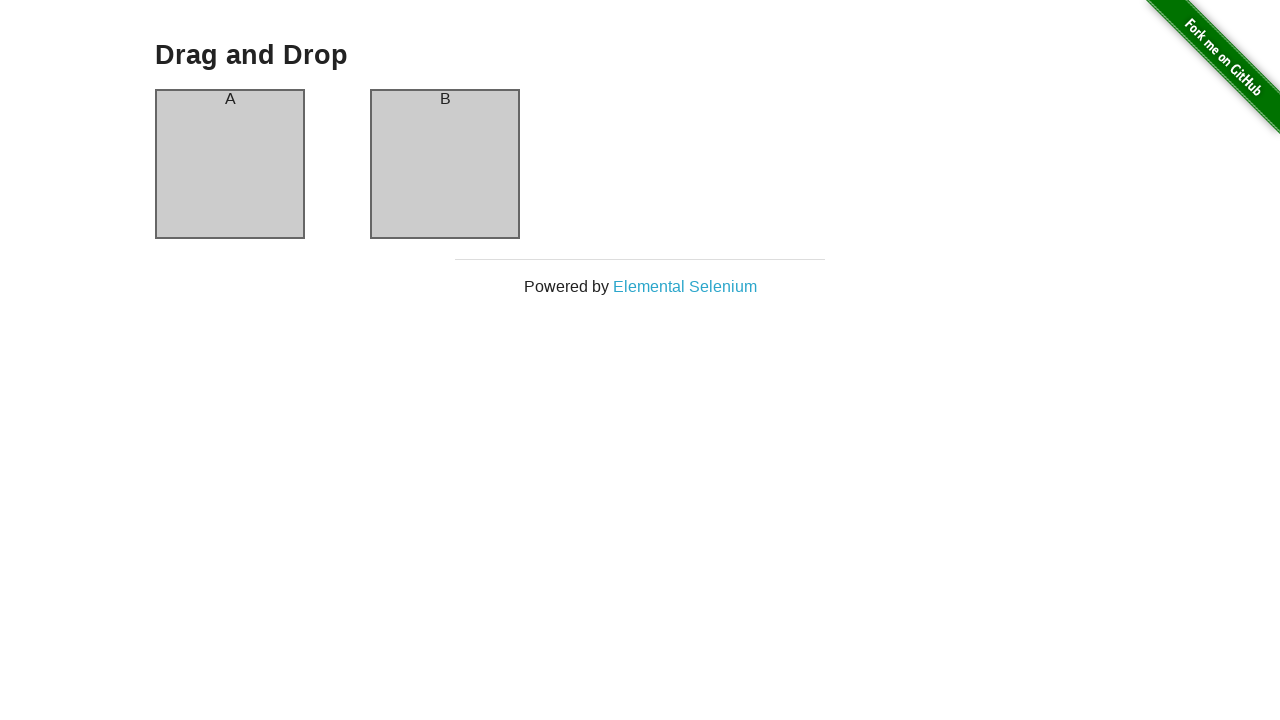

Dragged box A to box B position at (445, 164)
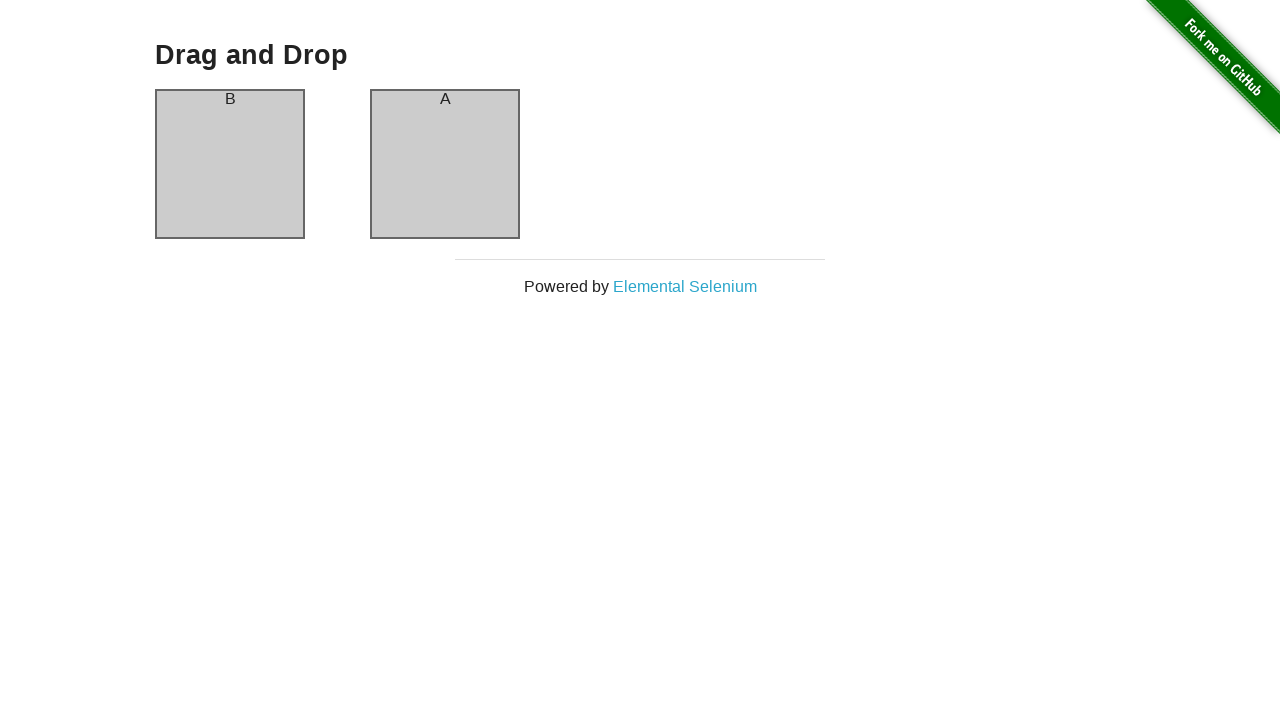

Verified that column A now contains 'B' after drag and drop swap
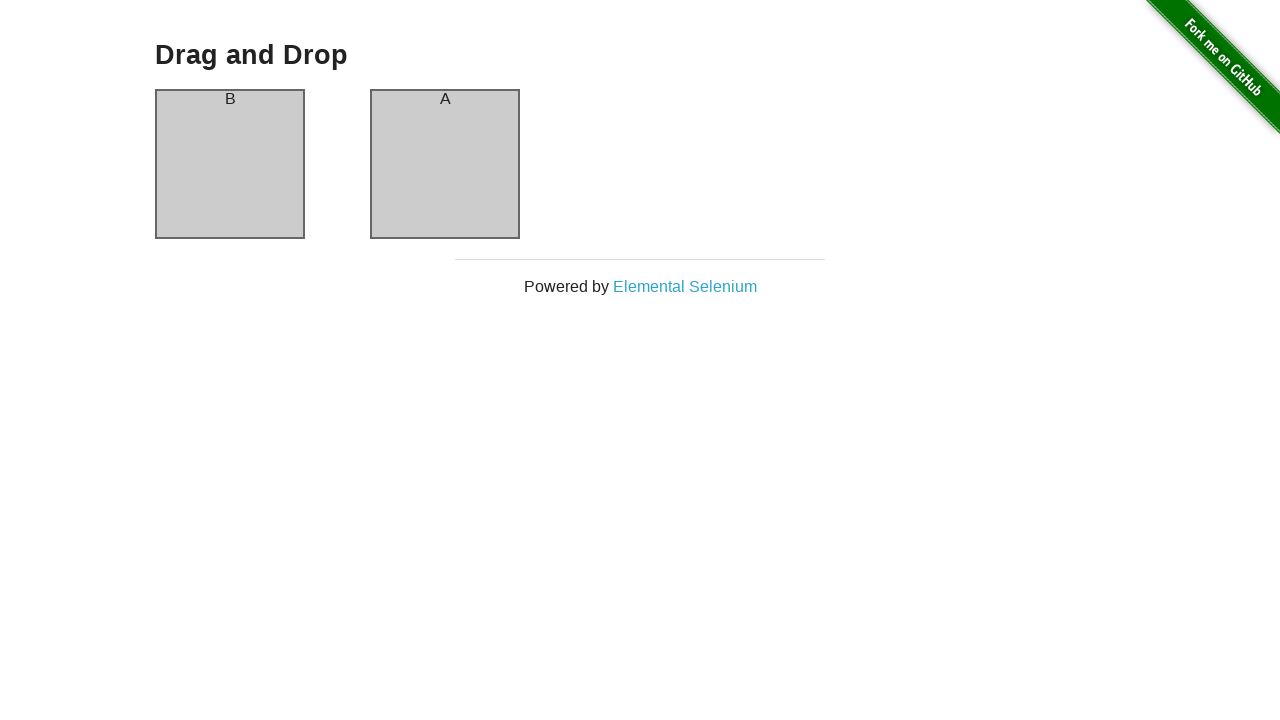

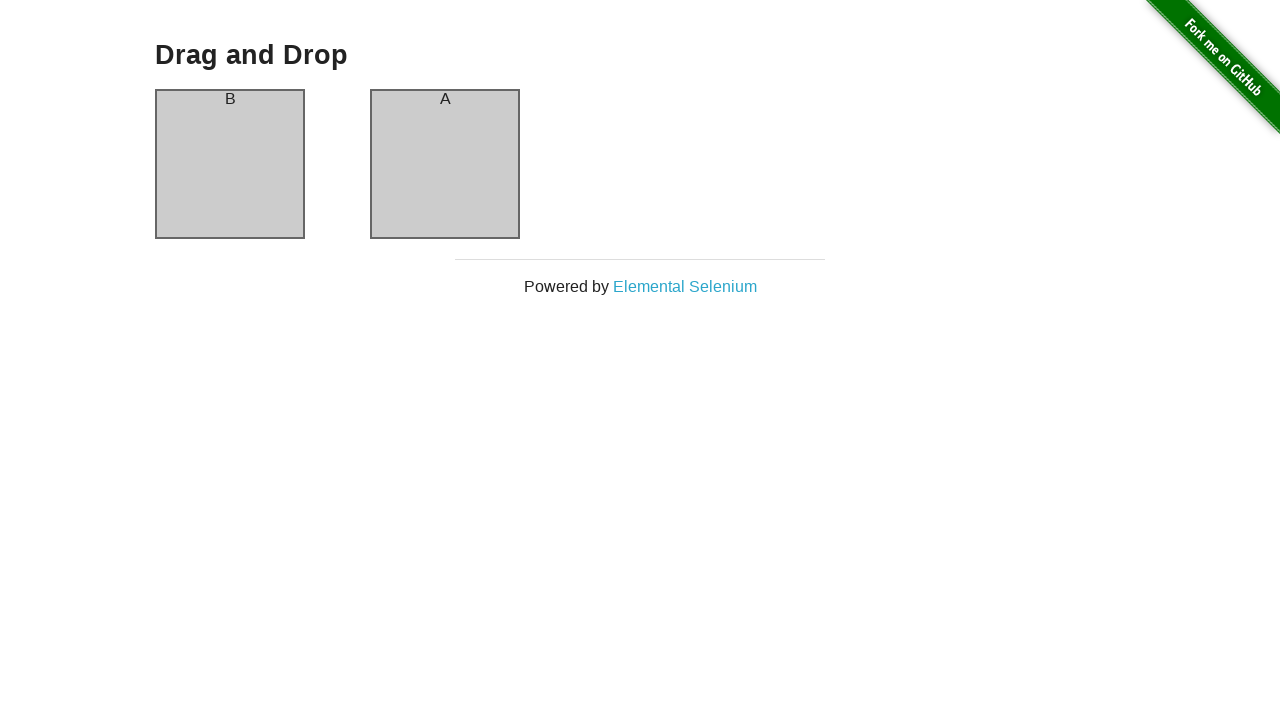